Tests clearing the complete state of all items by checking and unchecking the toggle all

Starting URL: https://demo.playwright.dev/todomvc

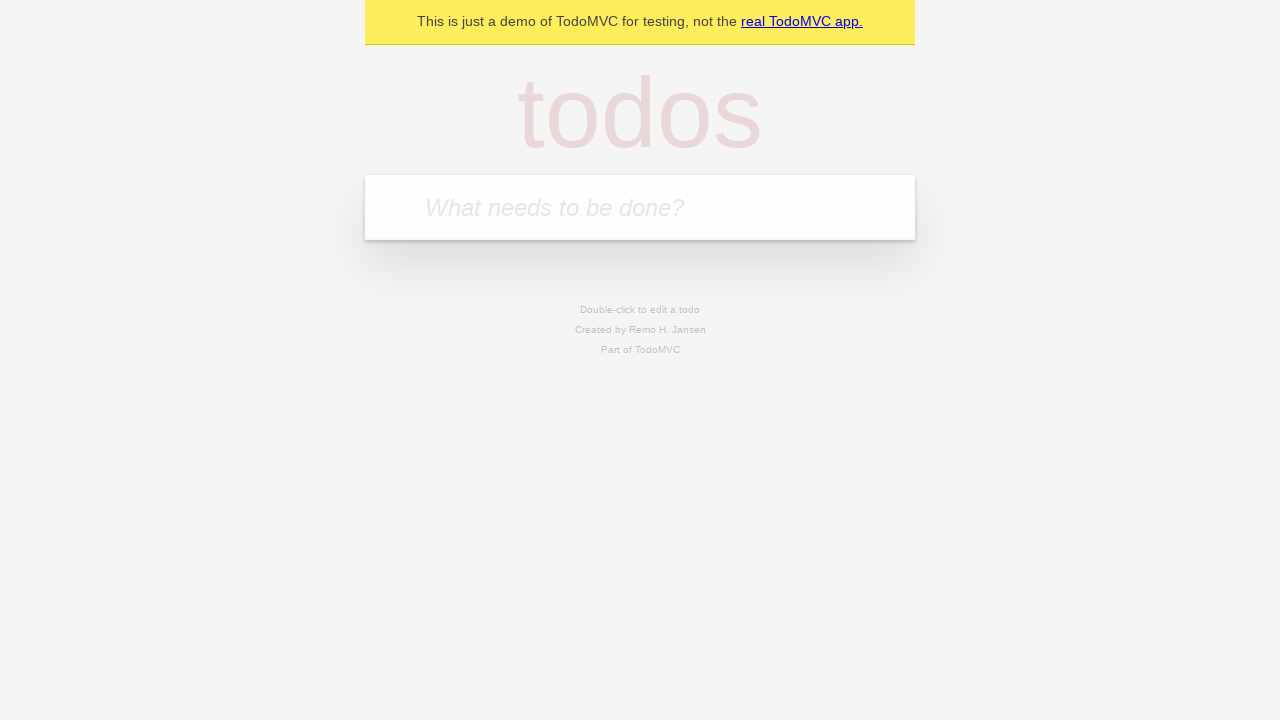

Filled first todo with 'buy some cheese' on internal:attr=[placeholder="What needs to be done?"i]
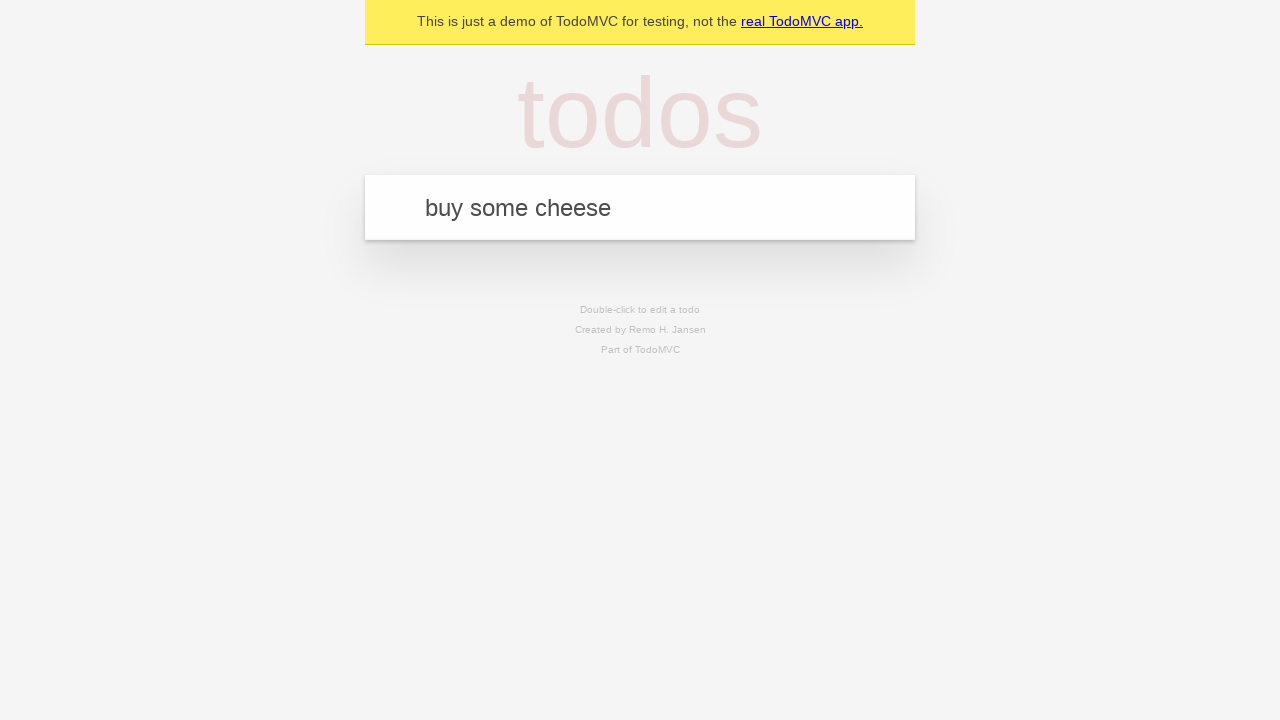

Pressed Enter to create first todo on internal:attr=[placeholder="What needs to be done?"i]
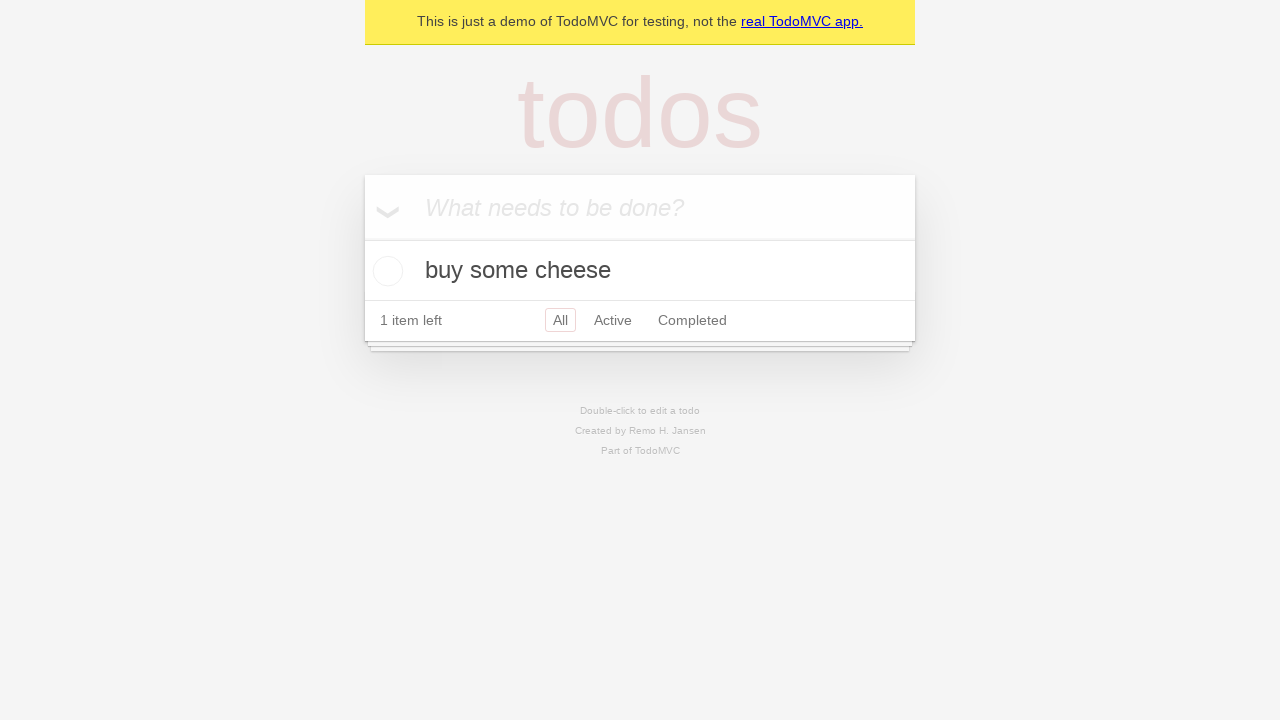

Filled second todo with 'feed the cat' on internal:attr=[placeholder="What needs to be done?"i]
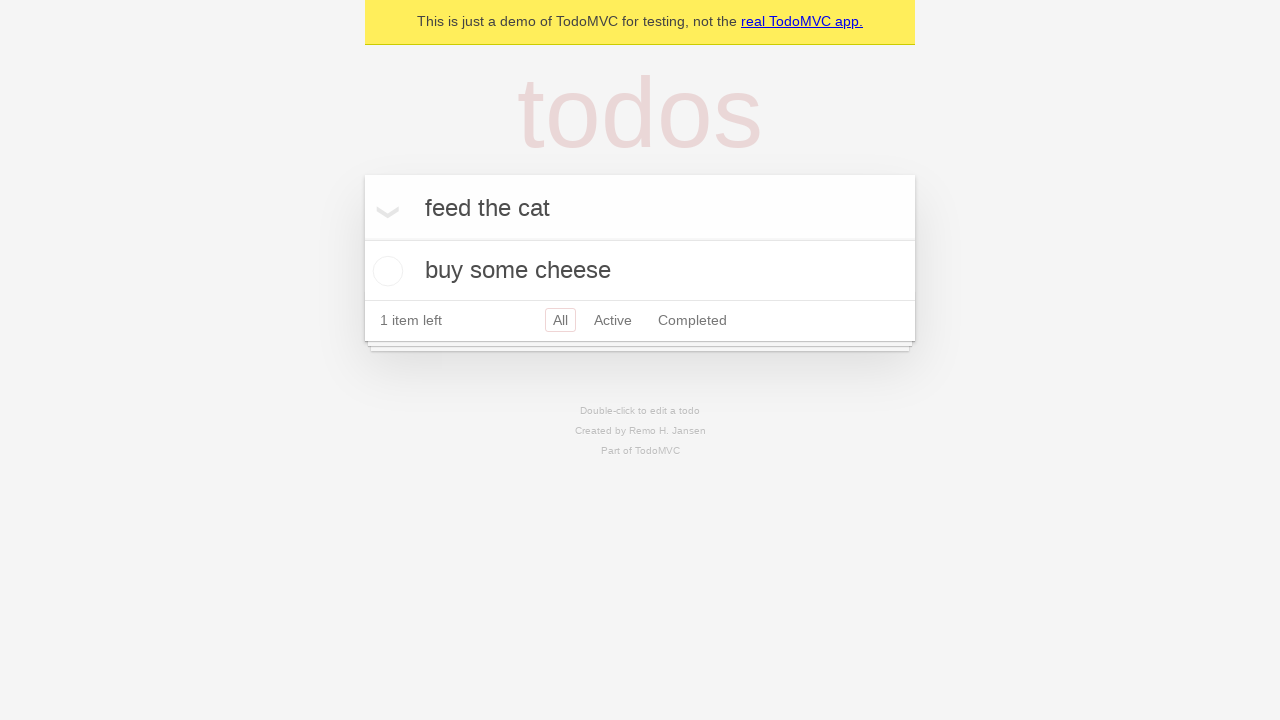

Pressed Enter to create second todo on internal:attr=[placeholder="What needs to be done?"i]
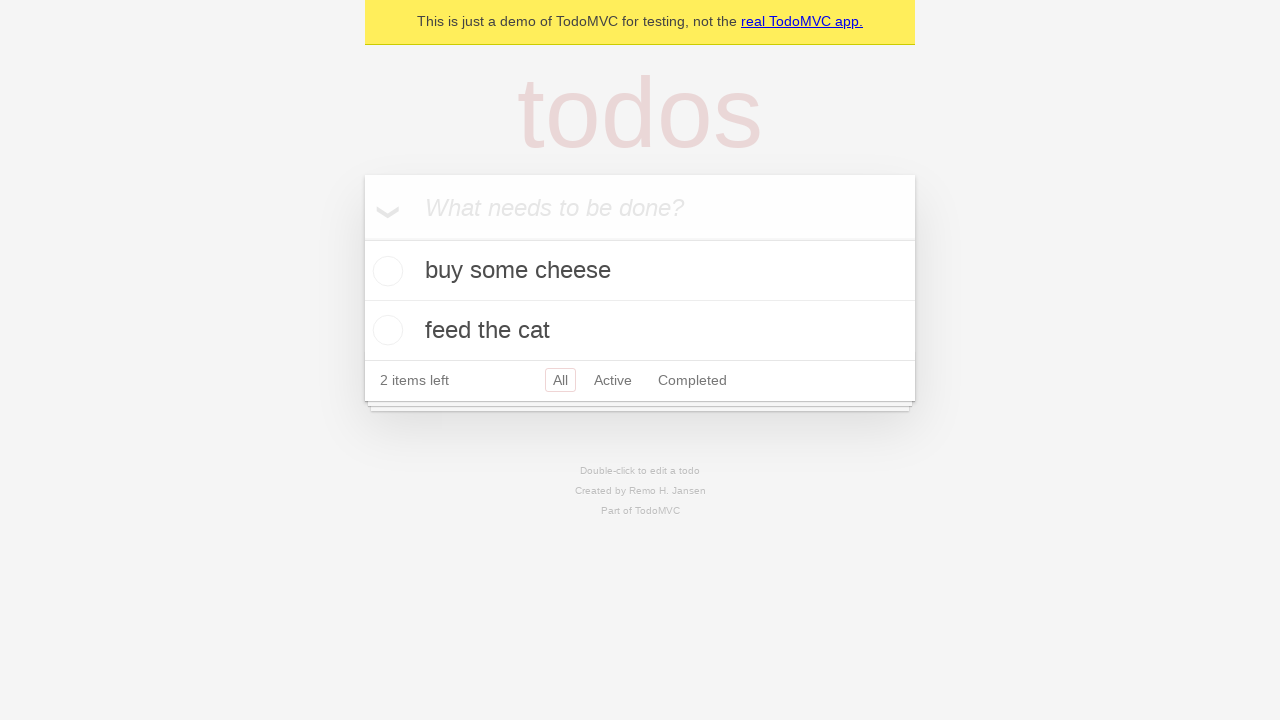

Filled third todo with 'book a doctors appointment' on internal:attr=[placeholder="What needs to be done?"i]
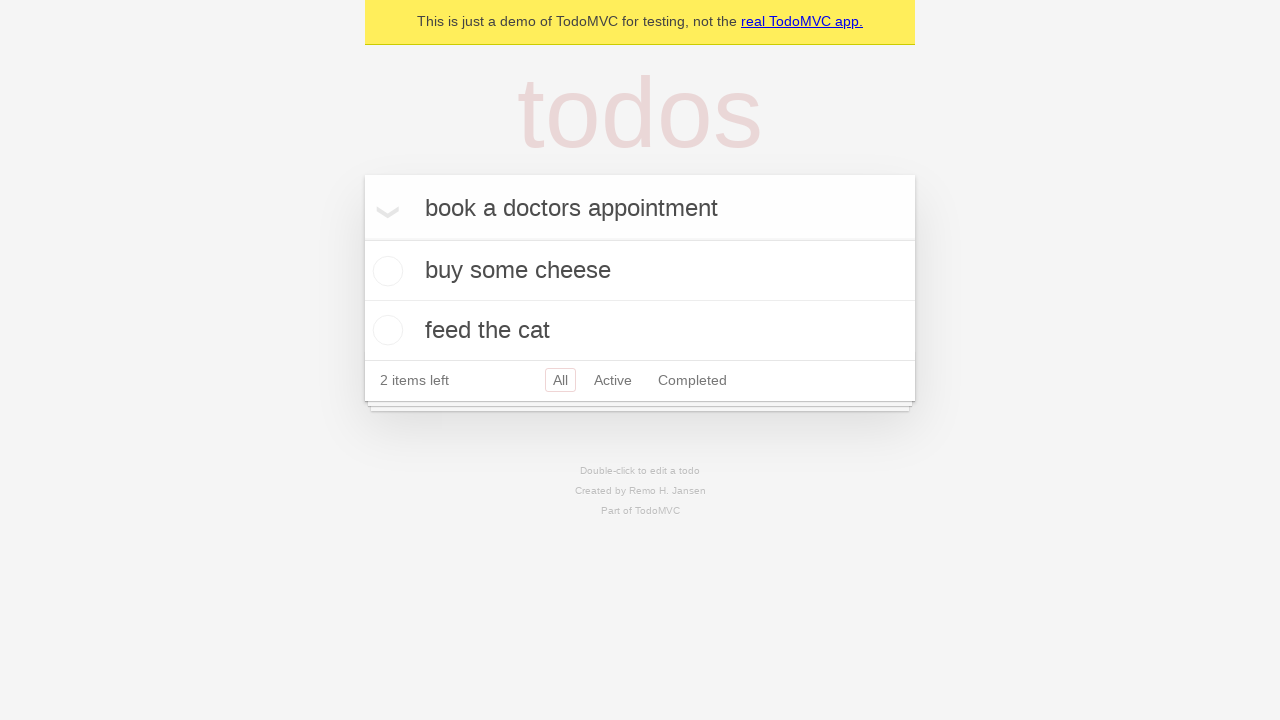

Pressed Enter to create third todo on internal:attr=[placeholder="What needs to be done?"i]
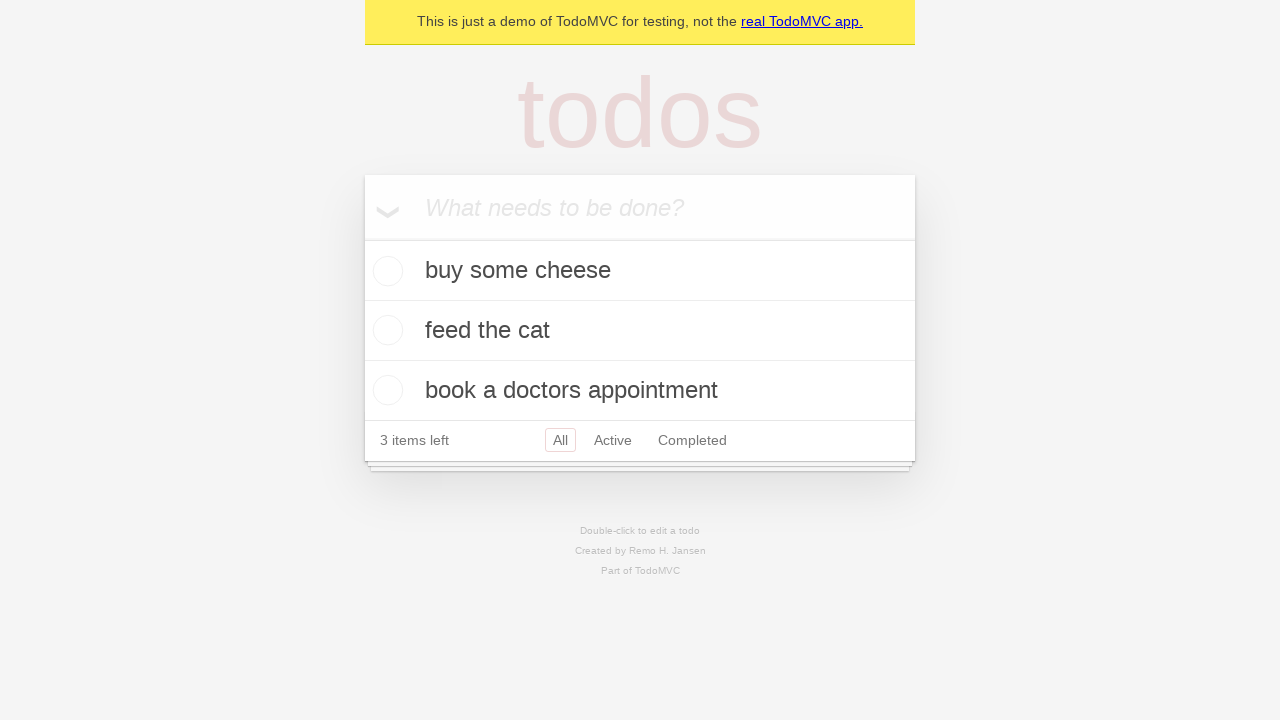

Waited for third todo item to be created and visible
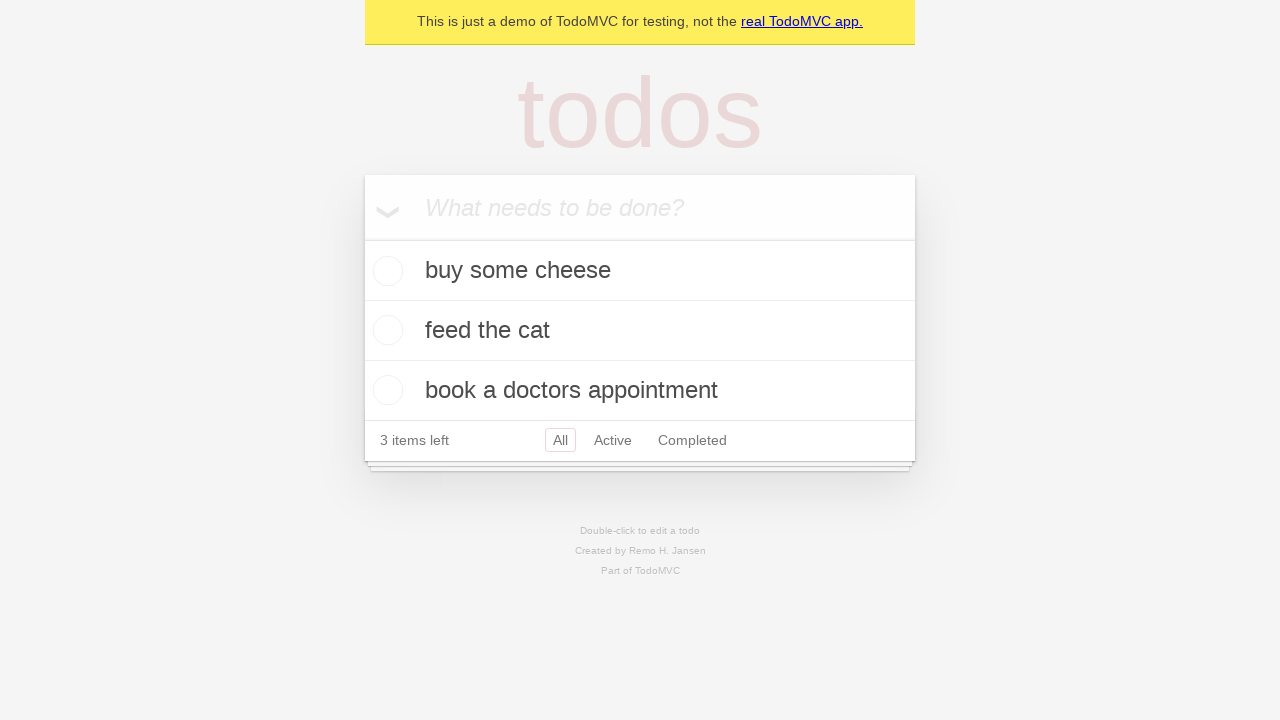

Clicked toggle all checkbox to mark all items as complete at (362, 238) on internal:label="Mark all as complete"i
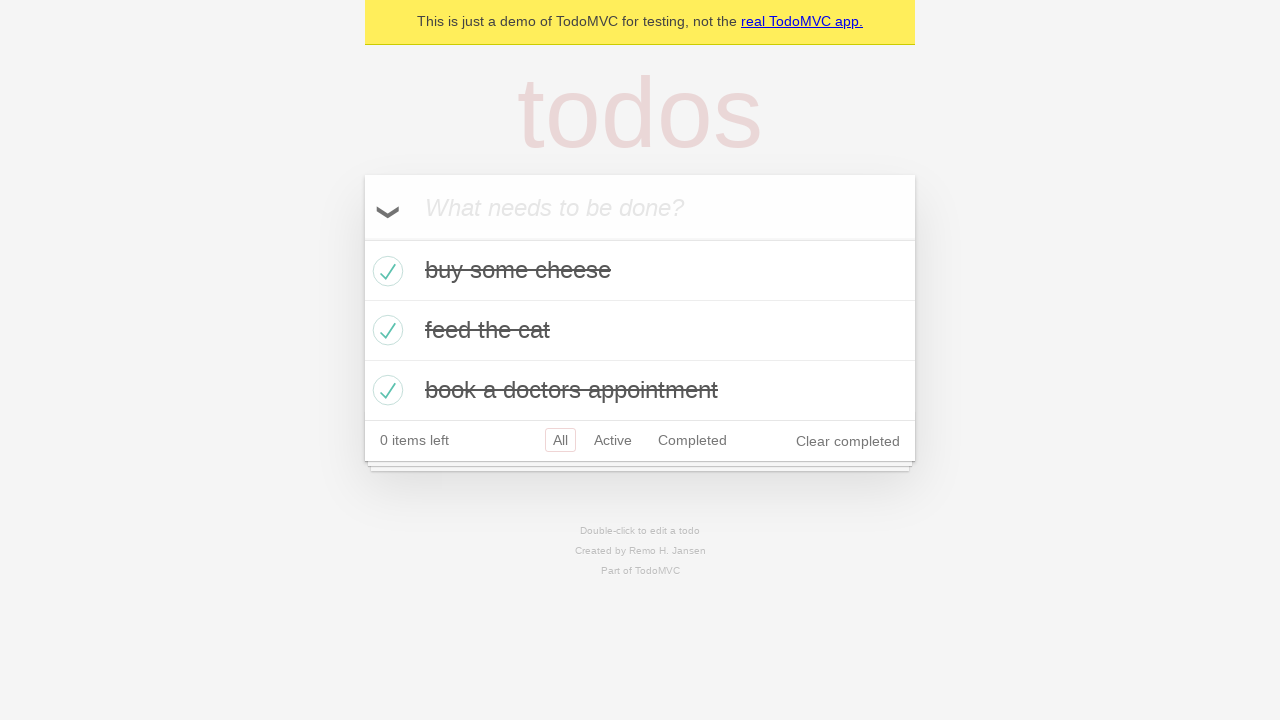

Clicked toggle all checkbox again to uncheck all items and clear complete state at (362, 238) on internal:label="Mark all as complete"i
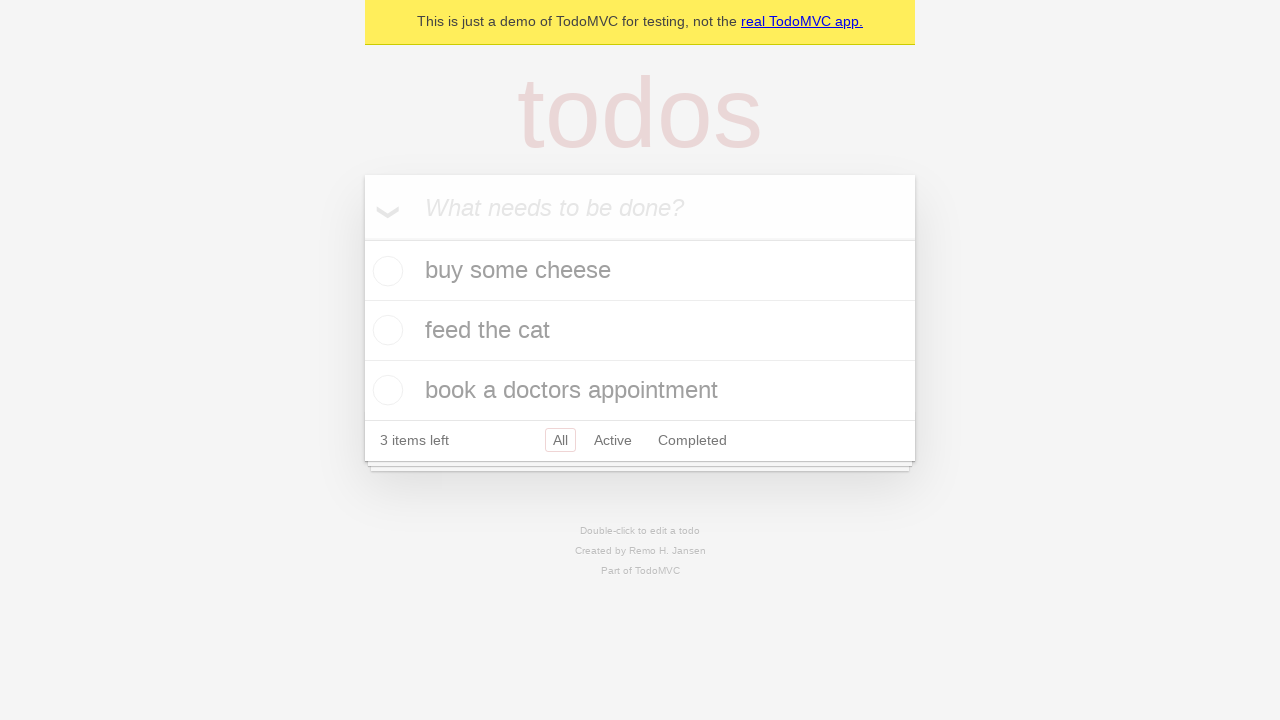

Waited 500ms for all items to return to uncompleted state
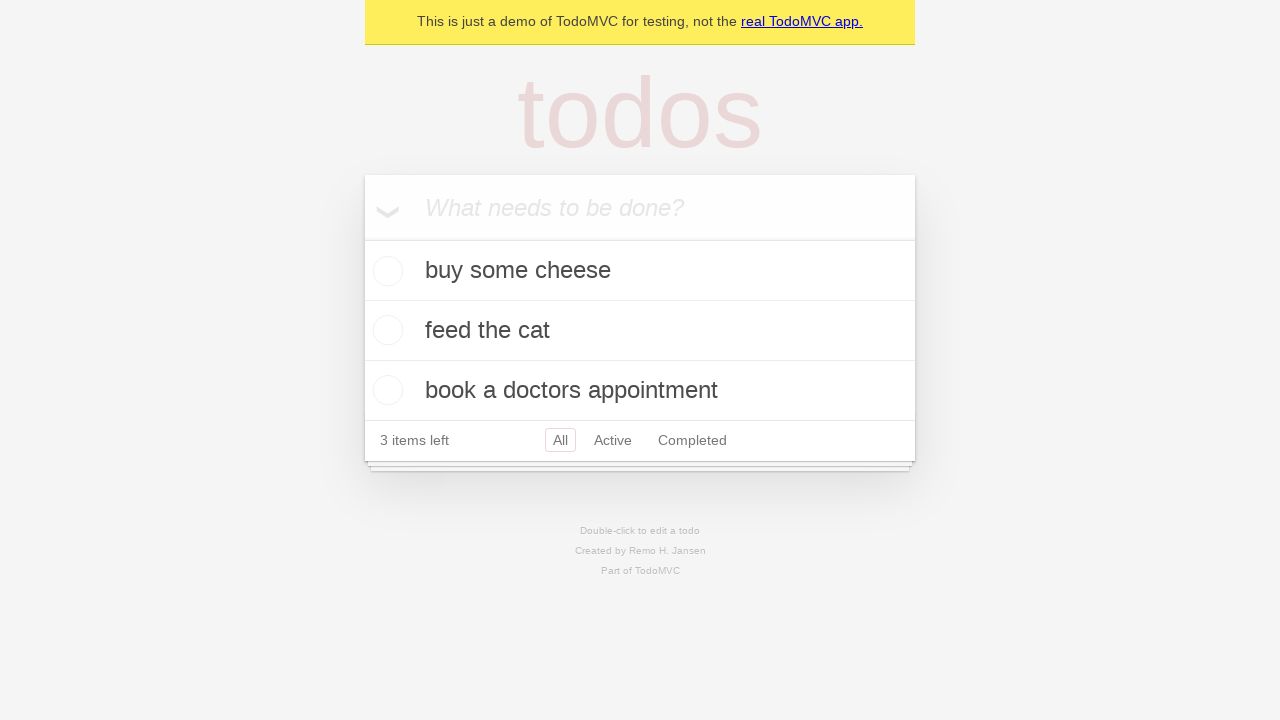

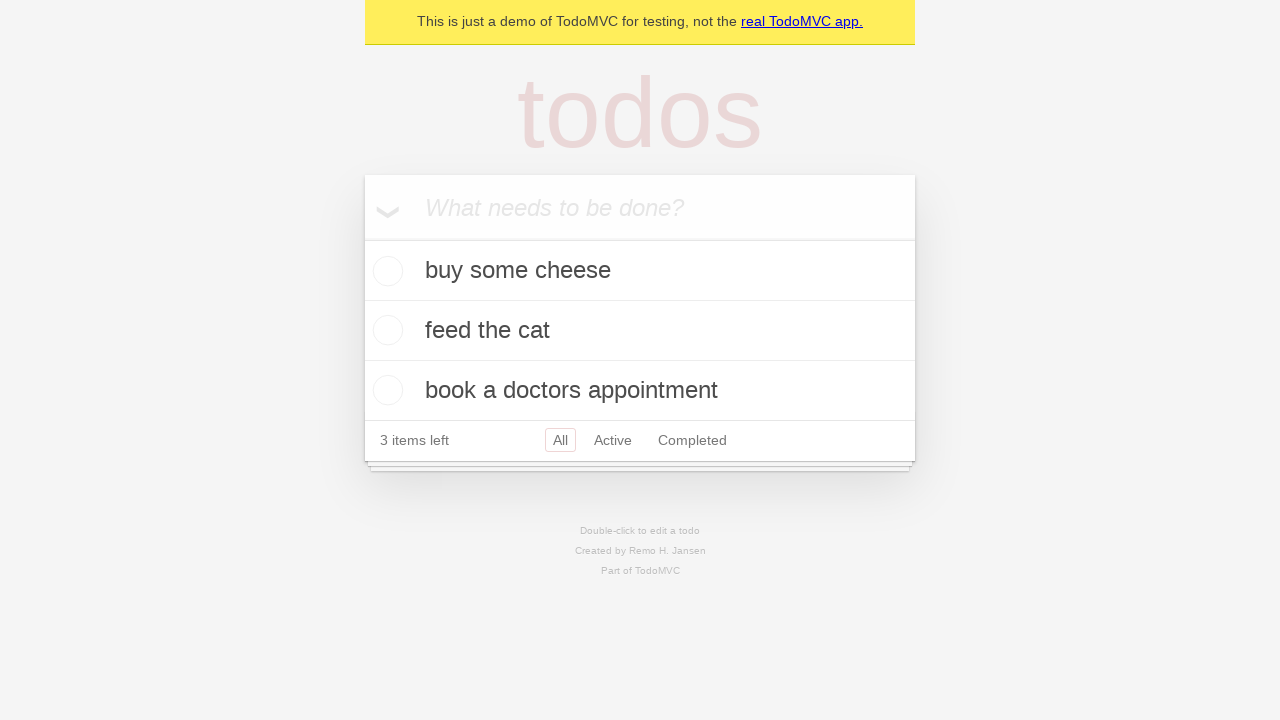